Tests enabling and disabling an input field by clicking the Enable button, entering text, and then clicking Disable

Starting URL: https://the-internet.herokuapp.com/dynamic_controls

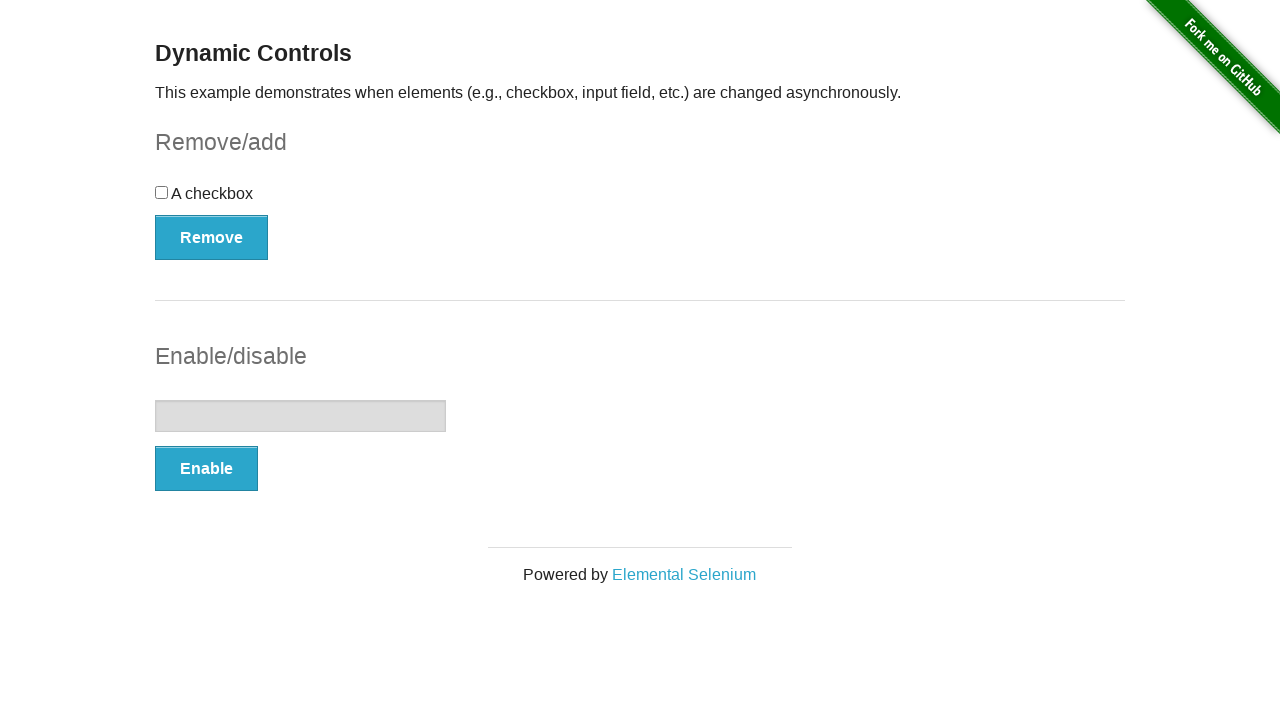

Clicked Enable button to enable the input field at (206, 469) on #input-example button
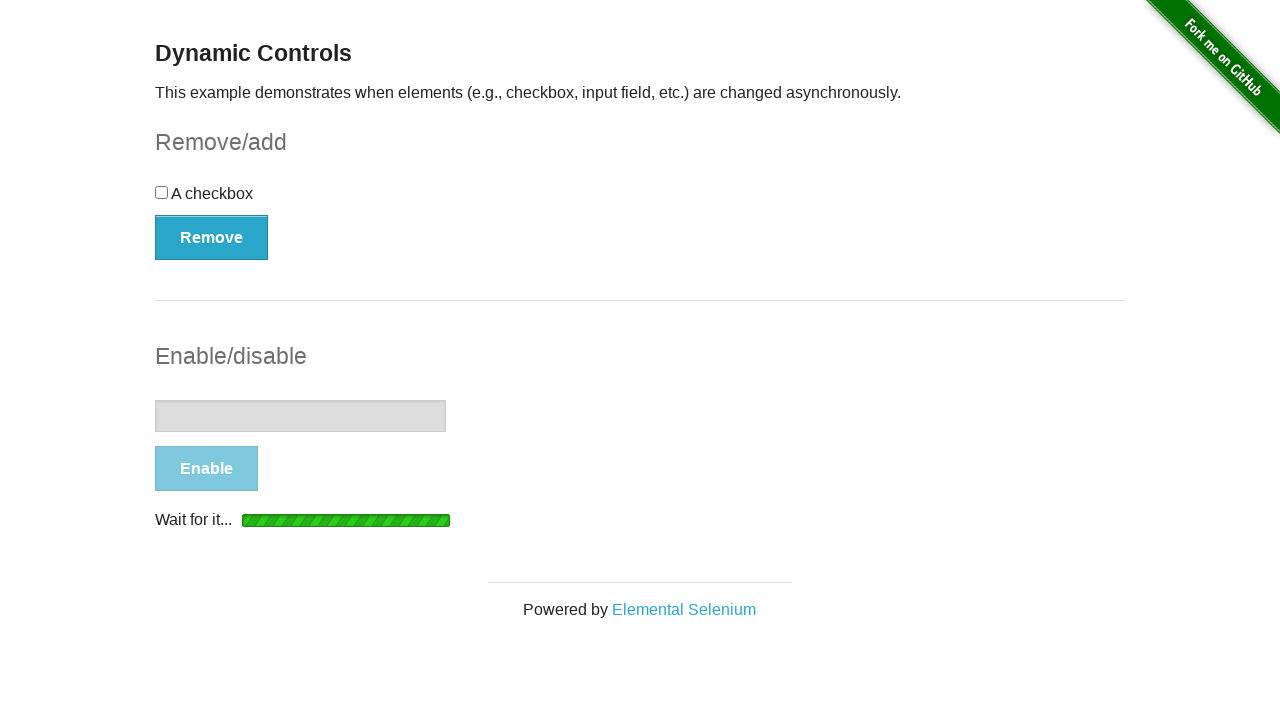

Input field became enabled
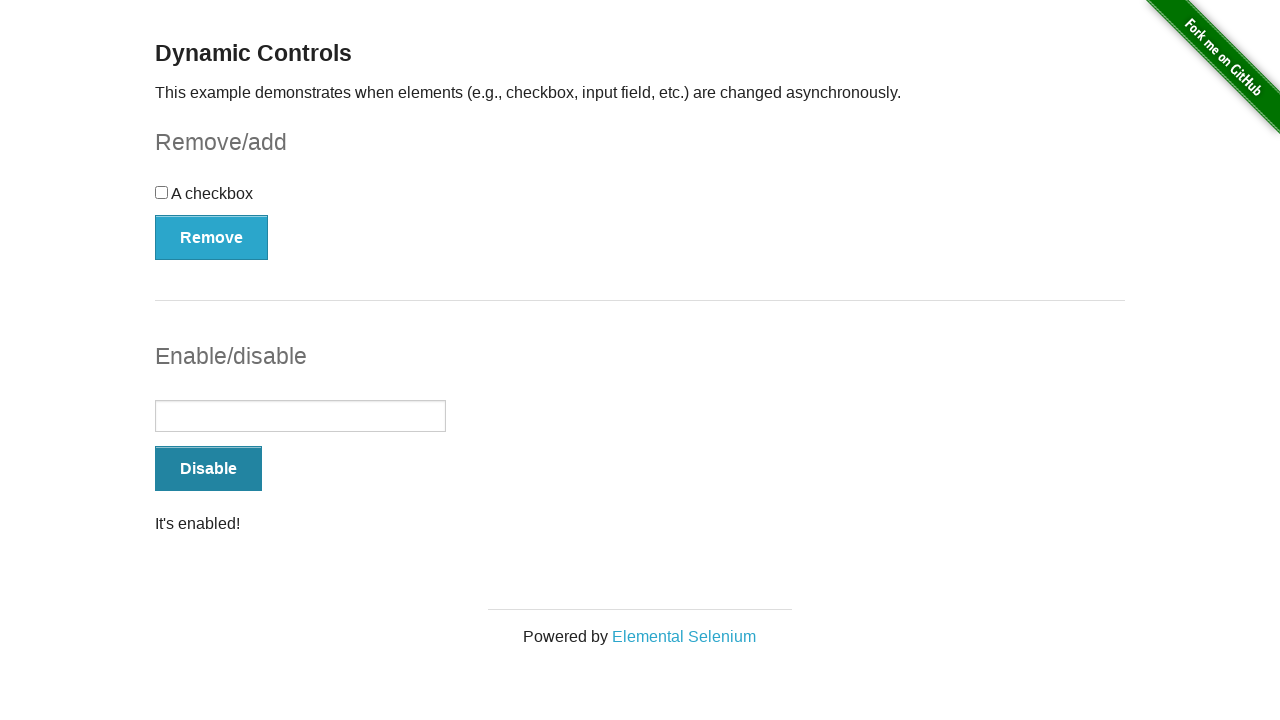

Entered 'Hello!' into the enabled input field on #input-example input
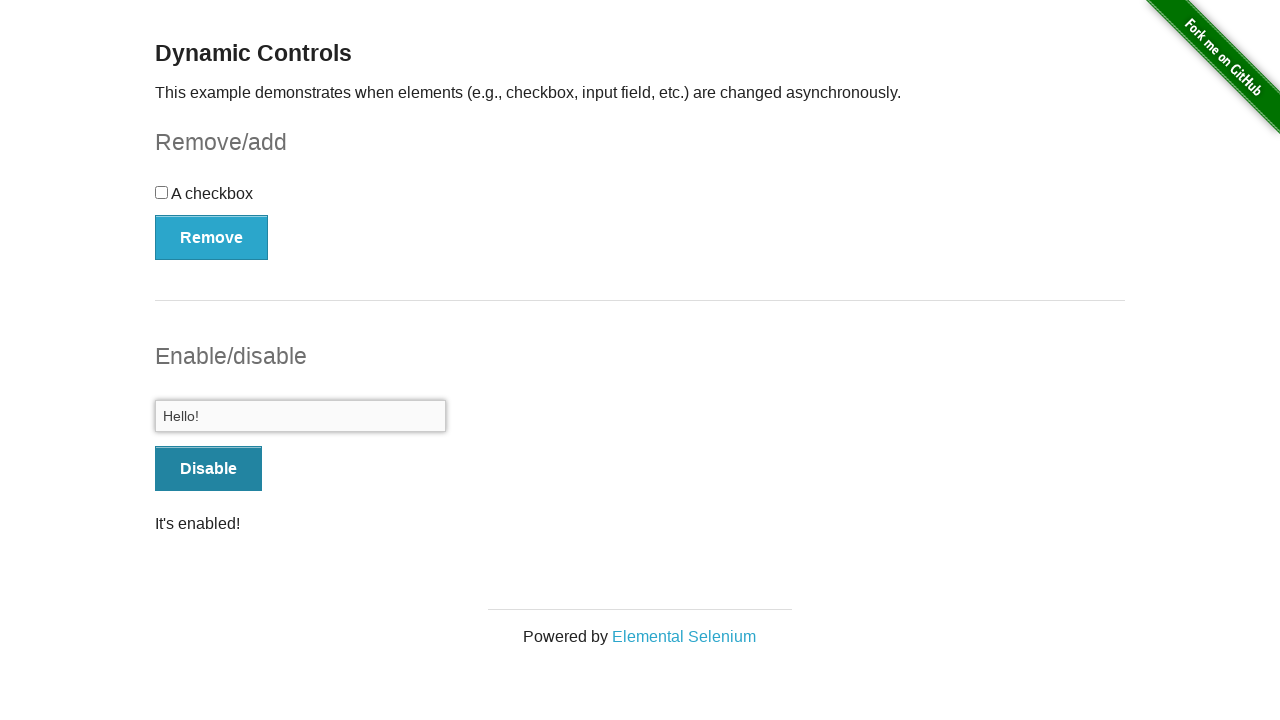

Clicked Disable button to disable the input field at (208, 469) on #input-example button
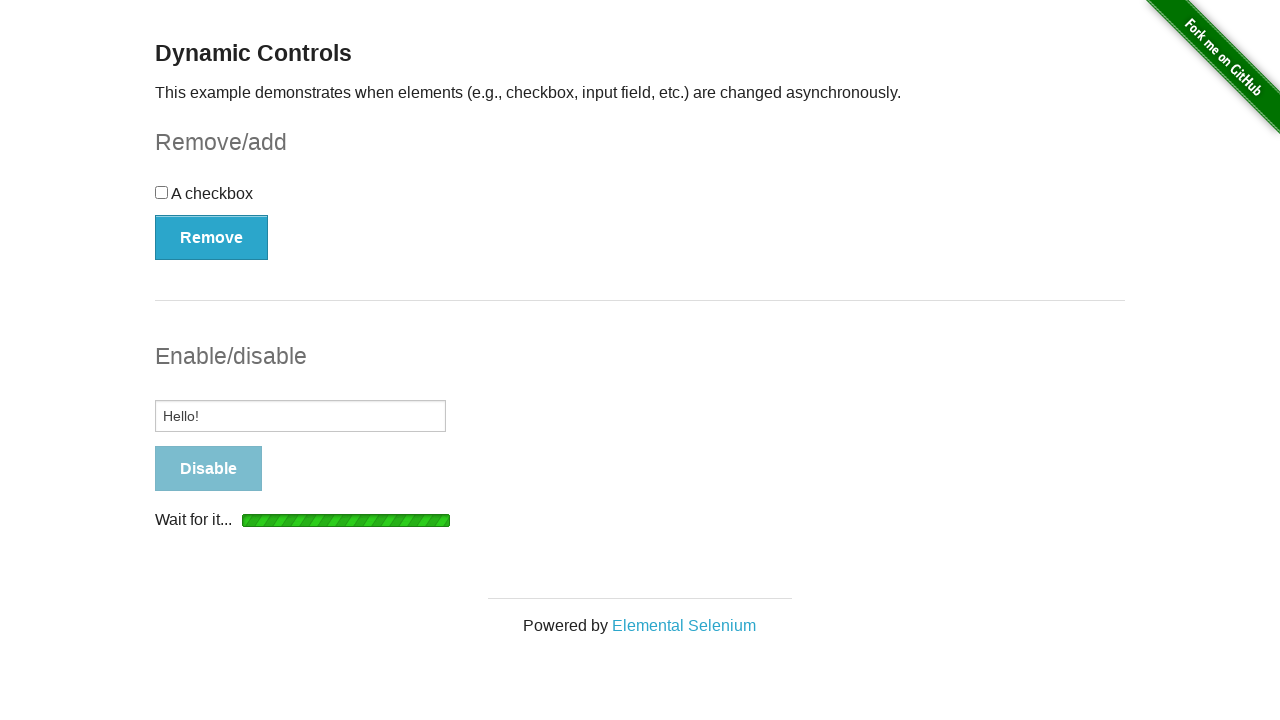

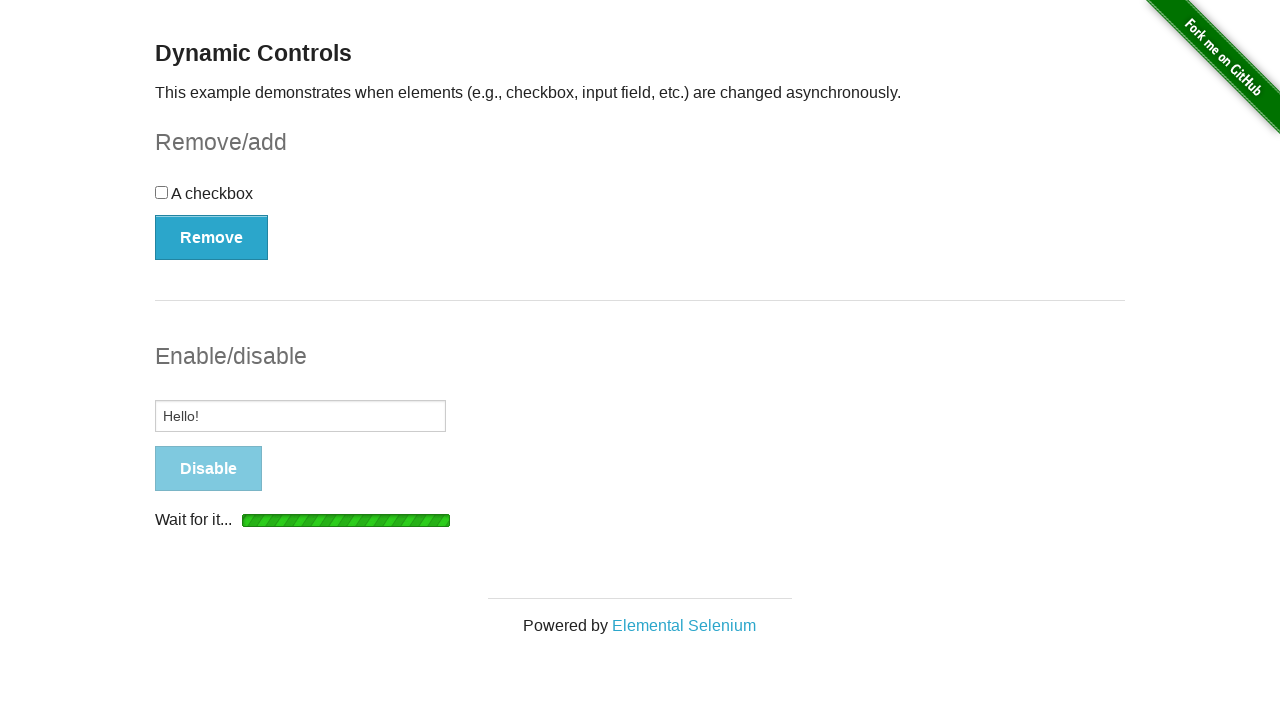